Tests clicking a link that opens in a new tab, switches to the new tab, and verifies the banner image is displayed on the homepage

Starting URL: https://demoqa.com/links

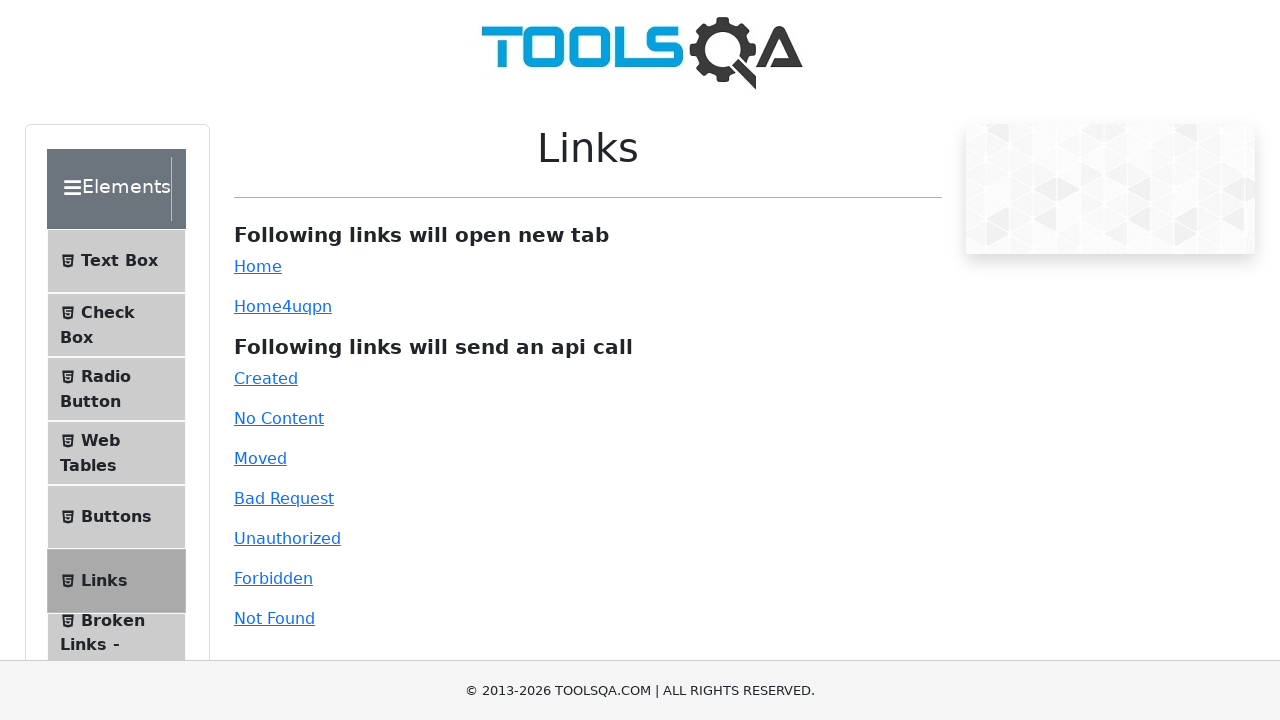

Clicked simple link that opens in new tab at (258, 266) on #simpleLink
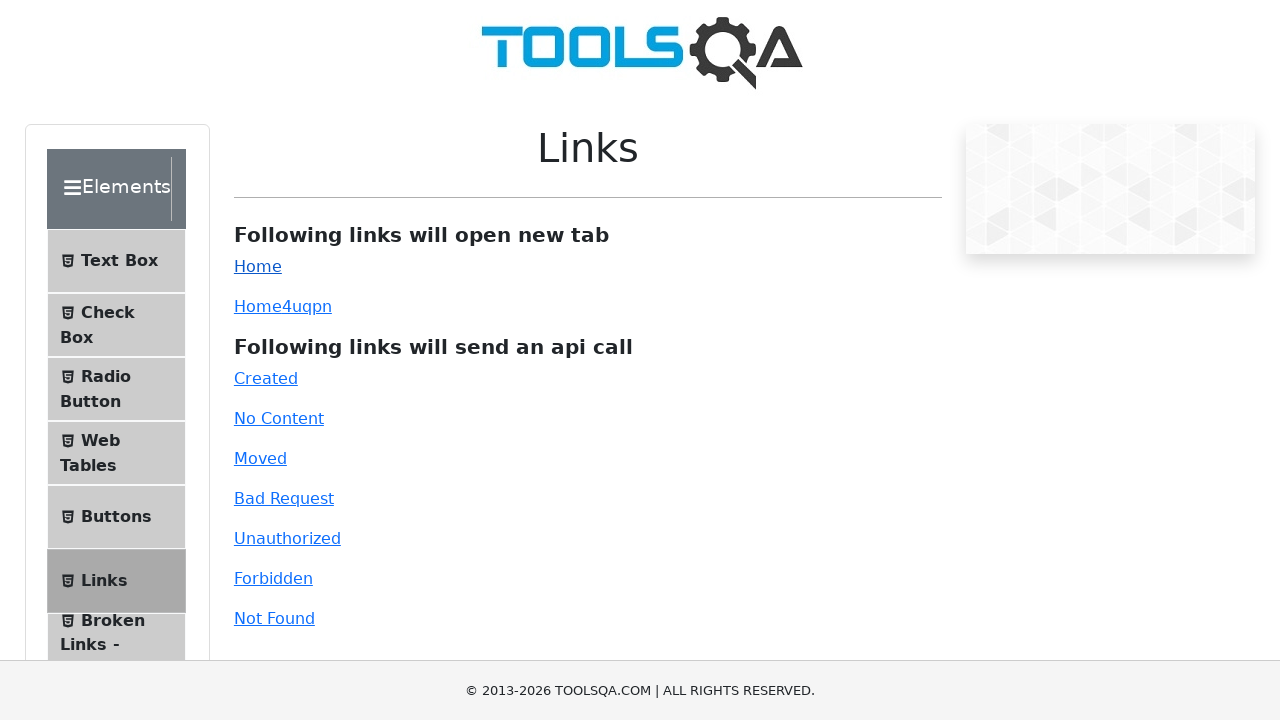

Obtained reference to new page/tab
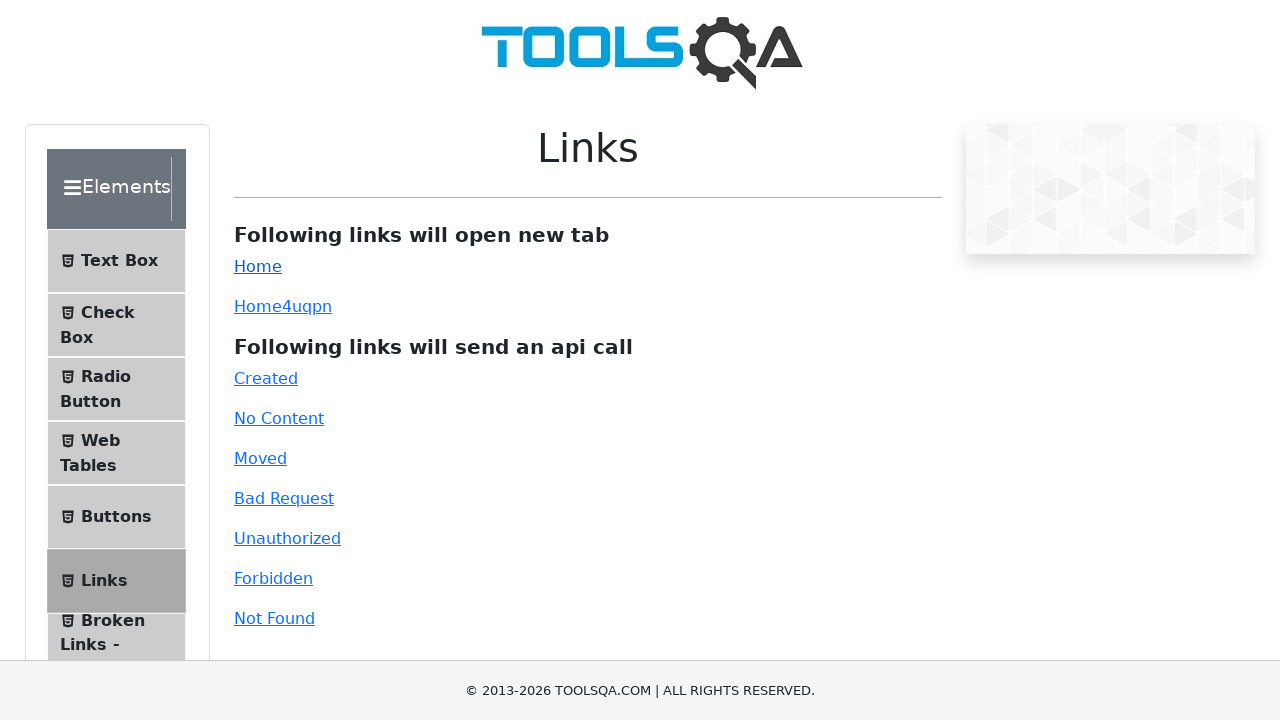

New page loaded completely
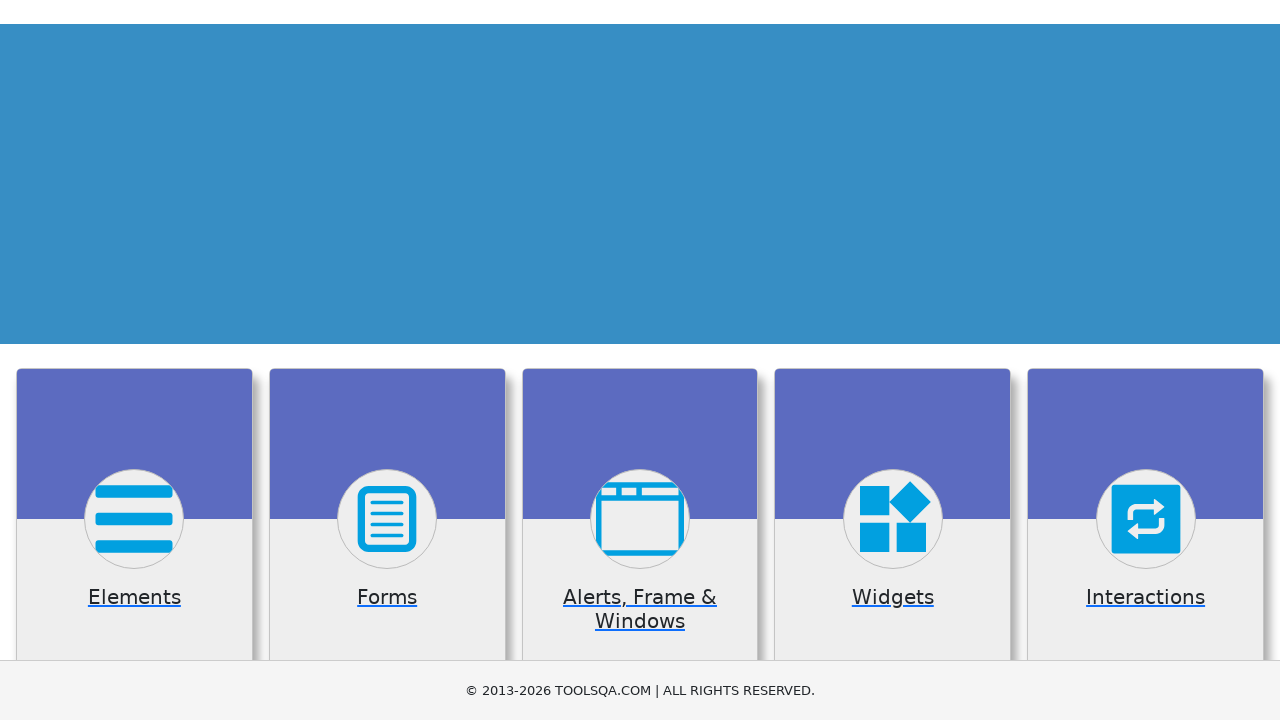

Banner image is displayed on new page
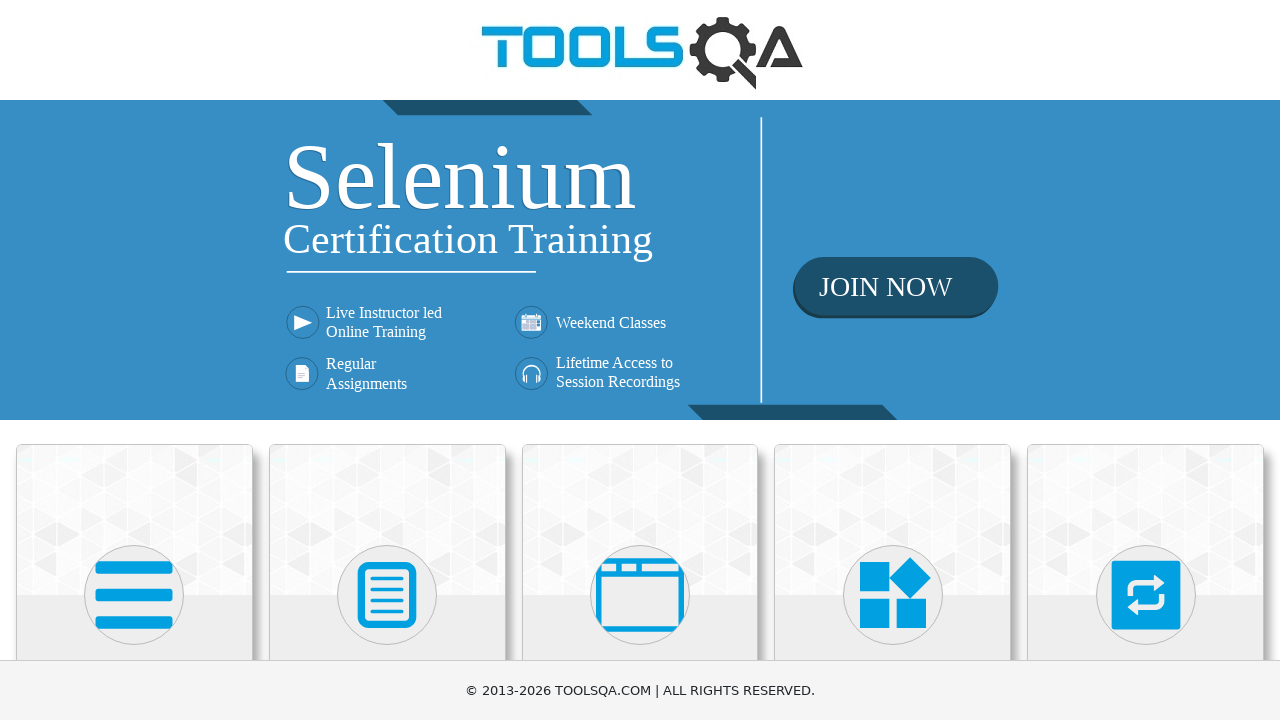

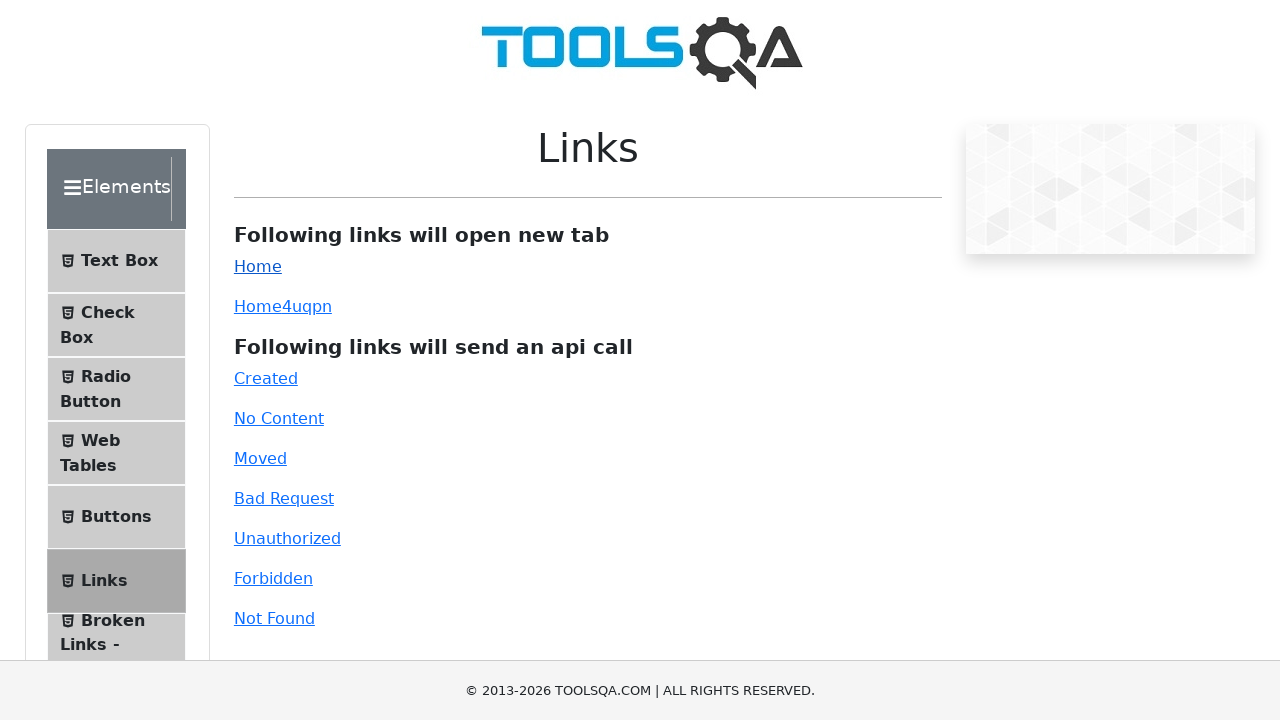